Tests hide/show functionality by clicking buttons to hide and show a text field

Starting URL: https://codenboxautomationlab.com/practice/

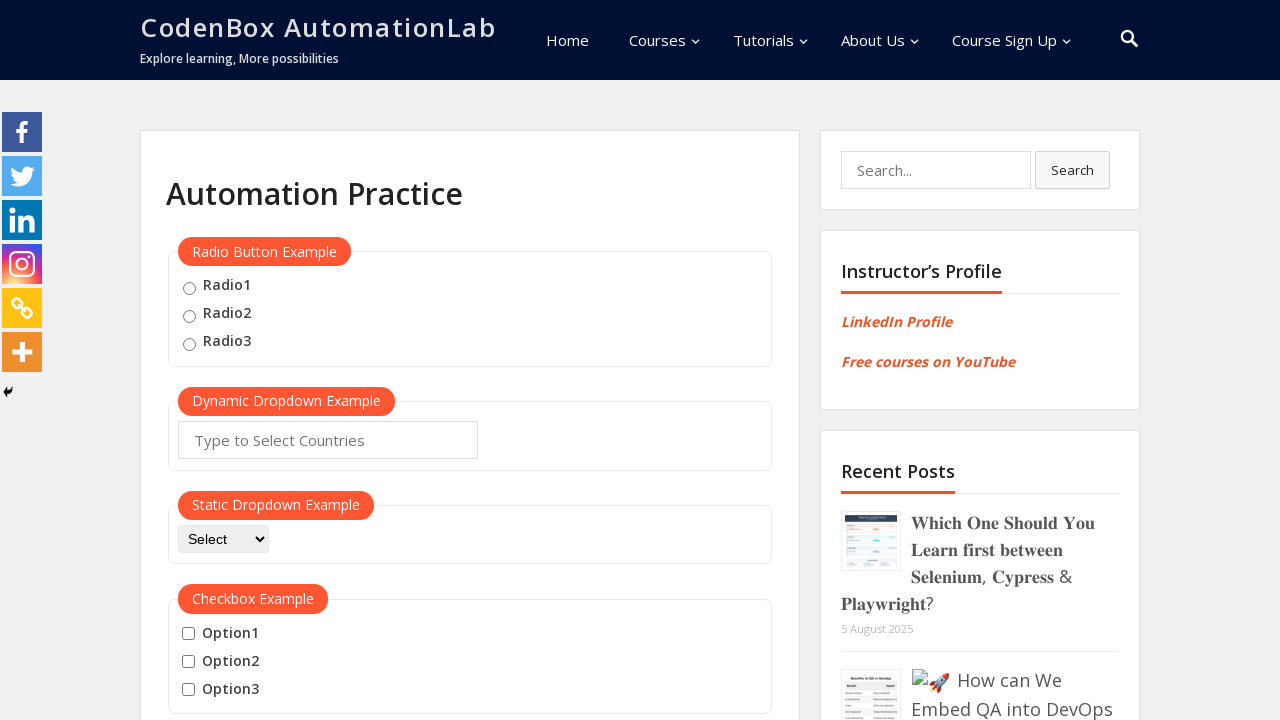

Scrolled down to hide/show text field element
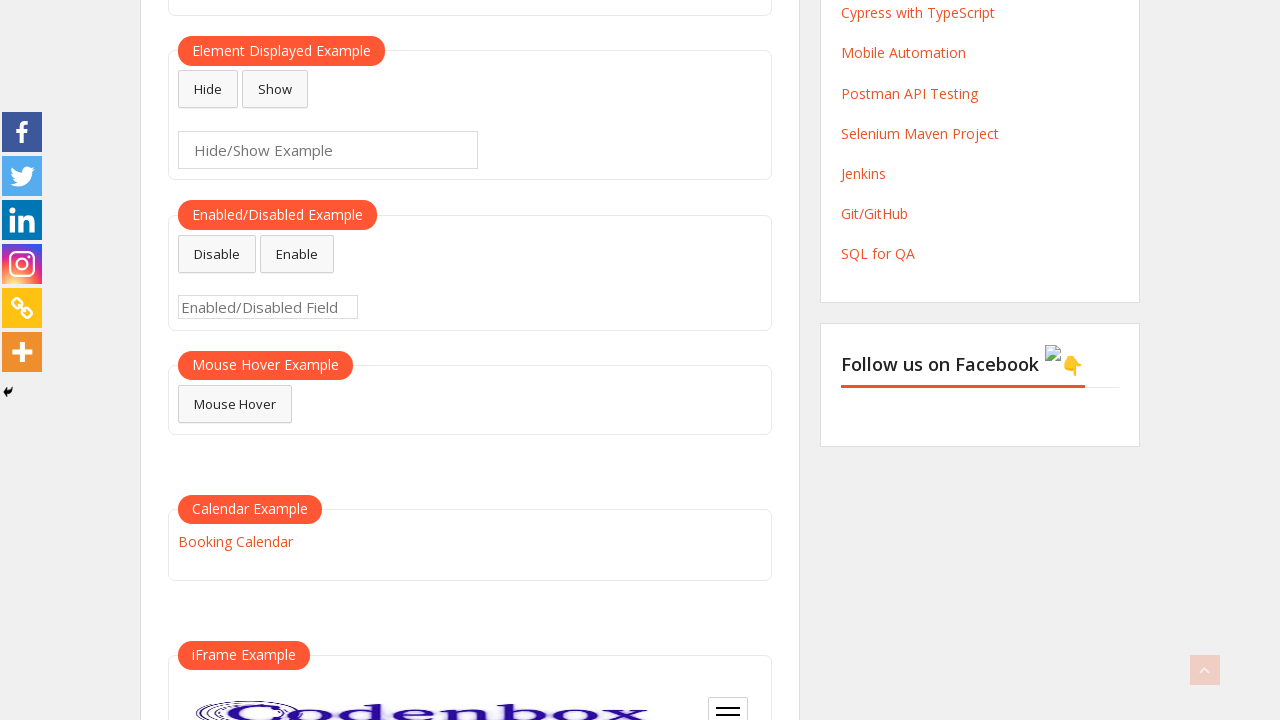

Waited for page to settle after scrolling
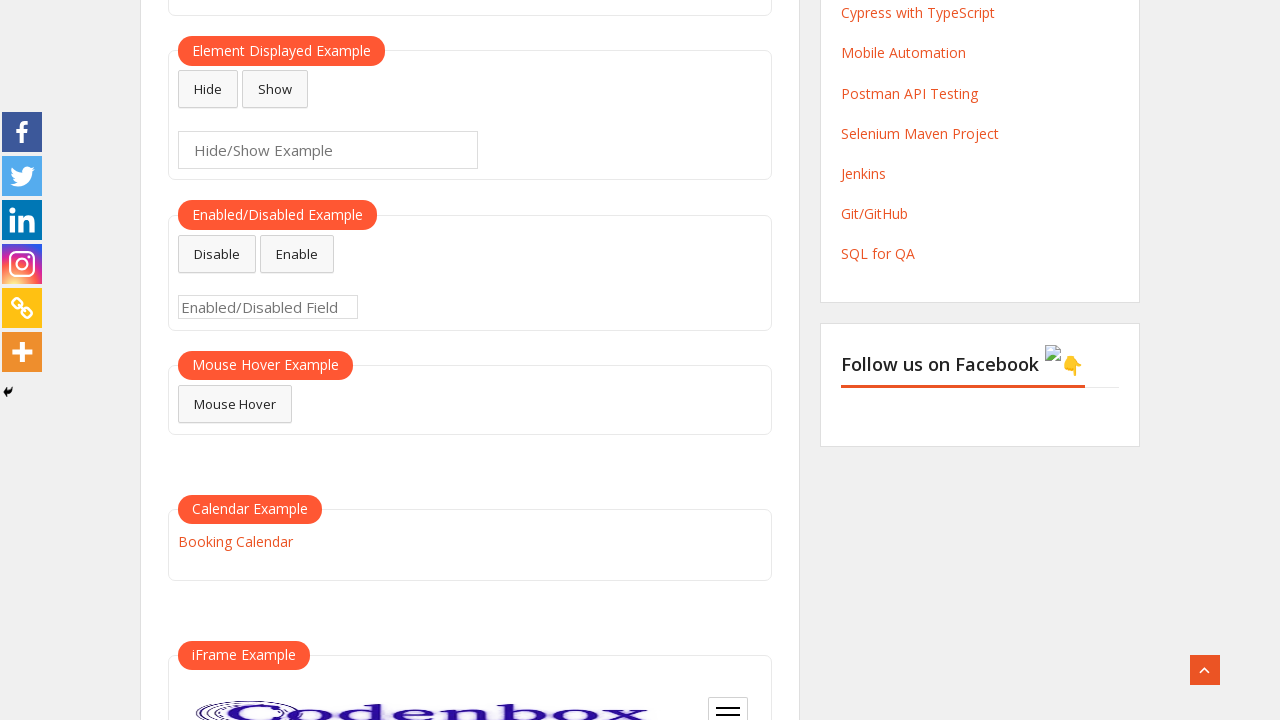

Clicked hide button to hide text field at (208, 89) on #hide-textbox
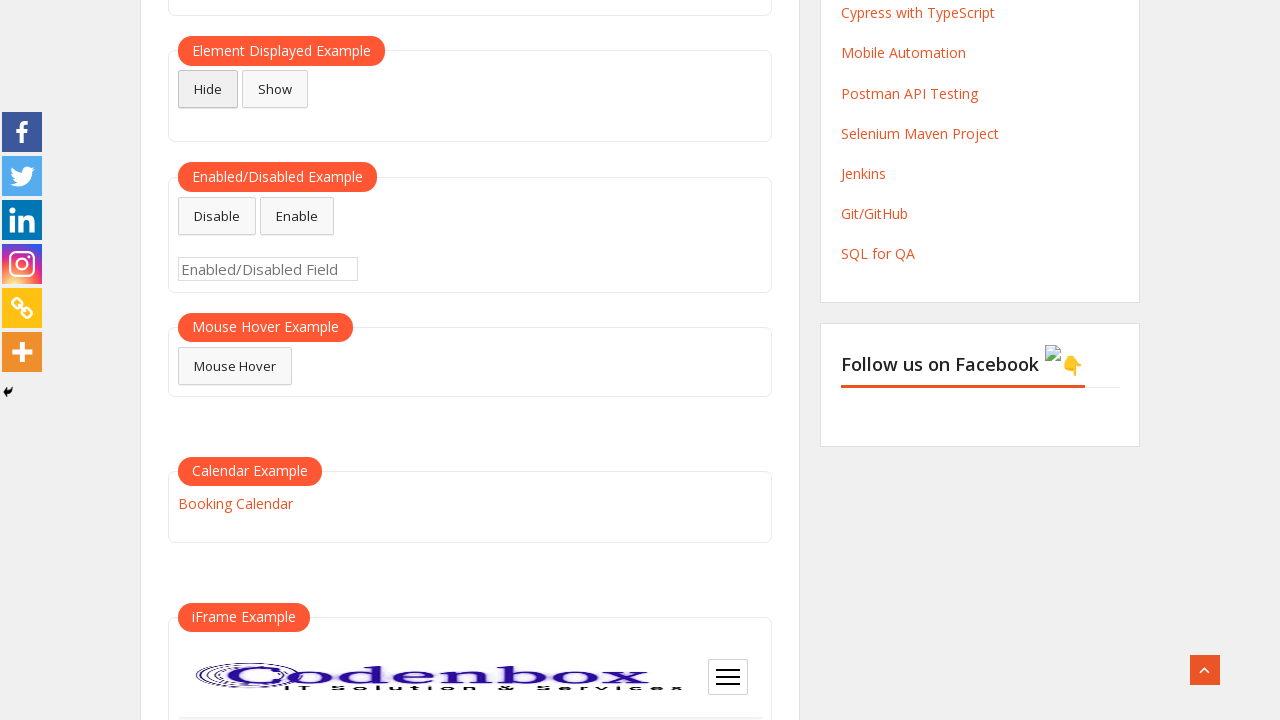

Waited for text field to be hidden
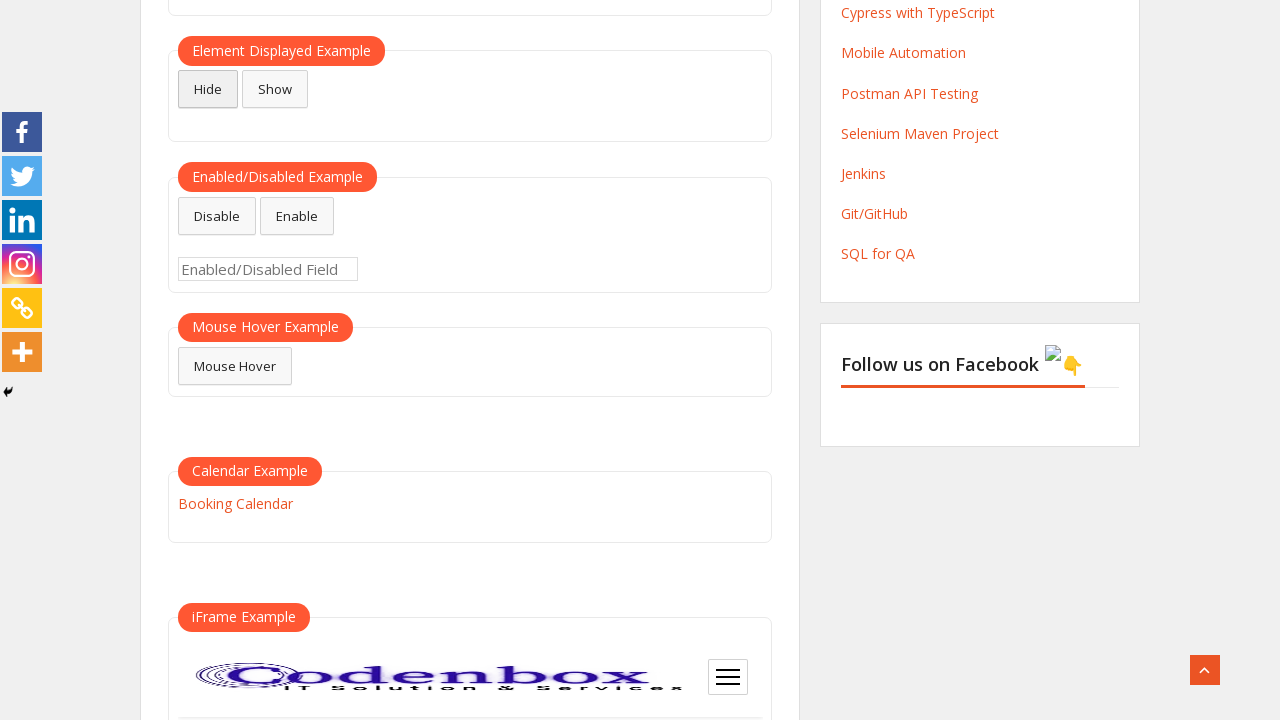

Clicked show button to display text field at (275, 89) on #show-textbox
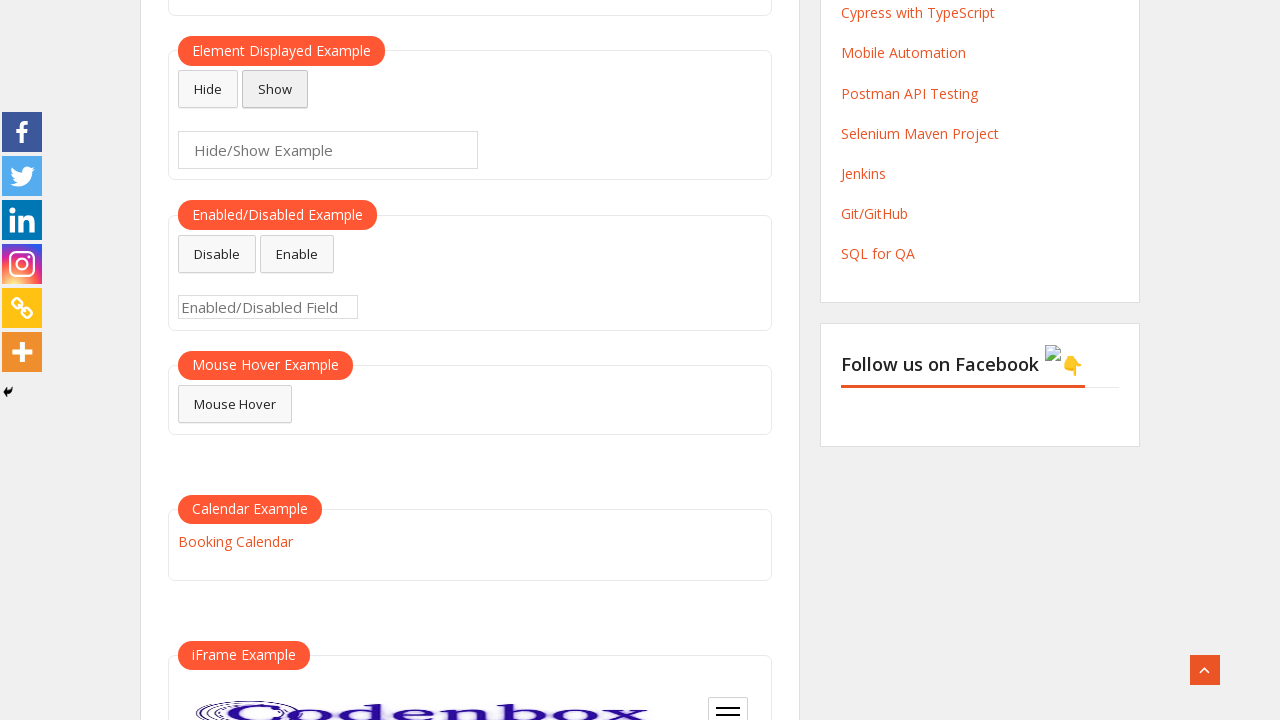

Waited for text field to be shown
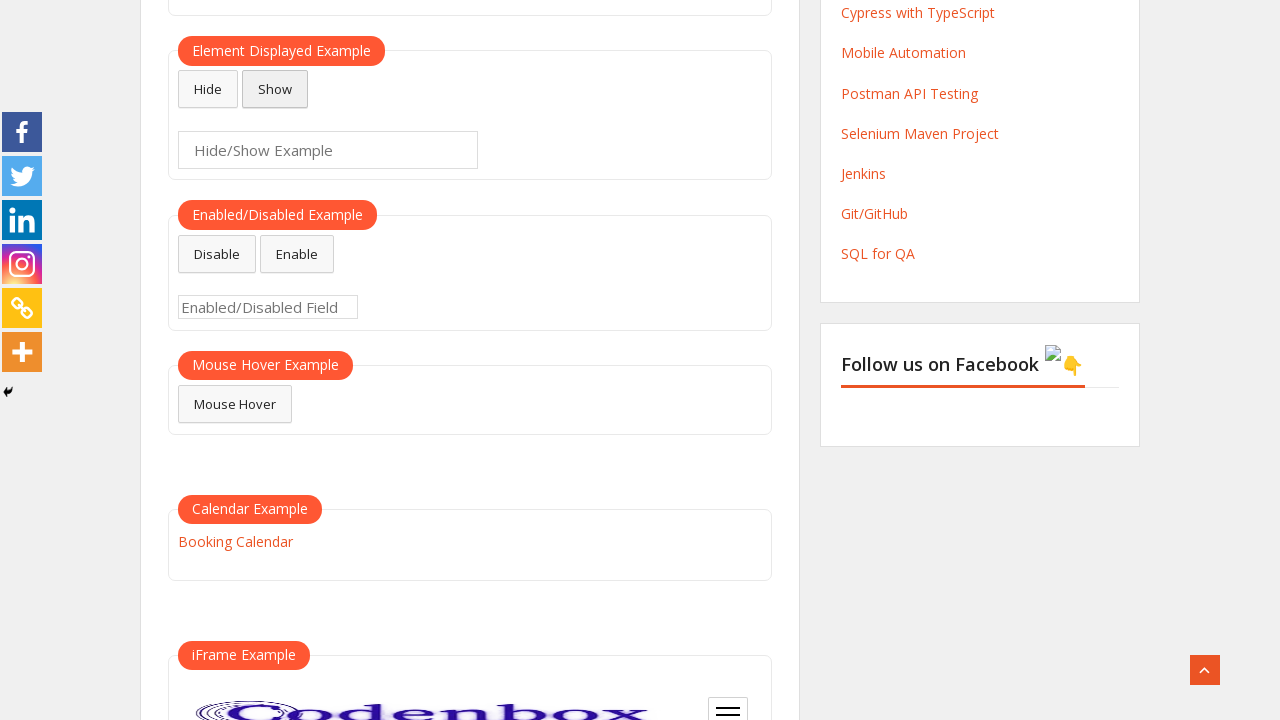

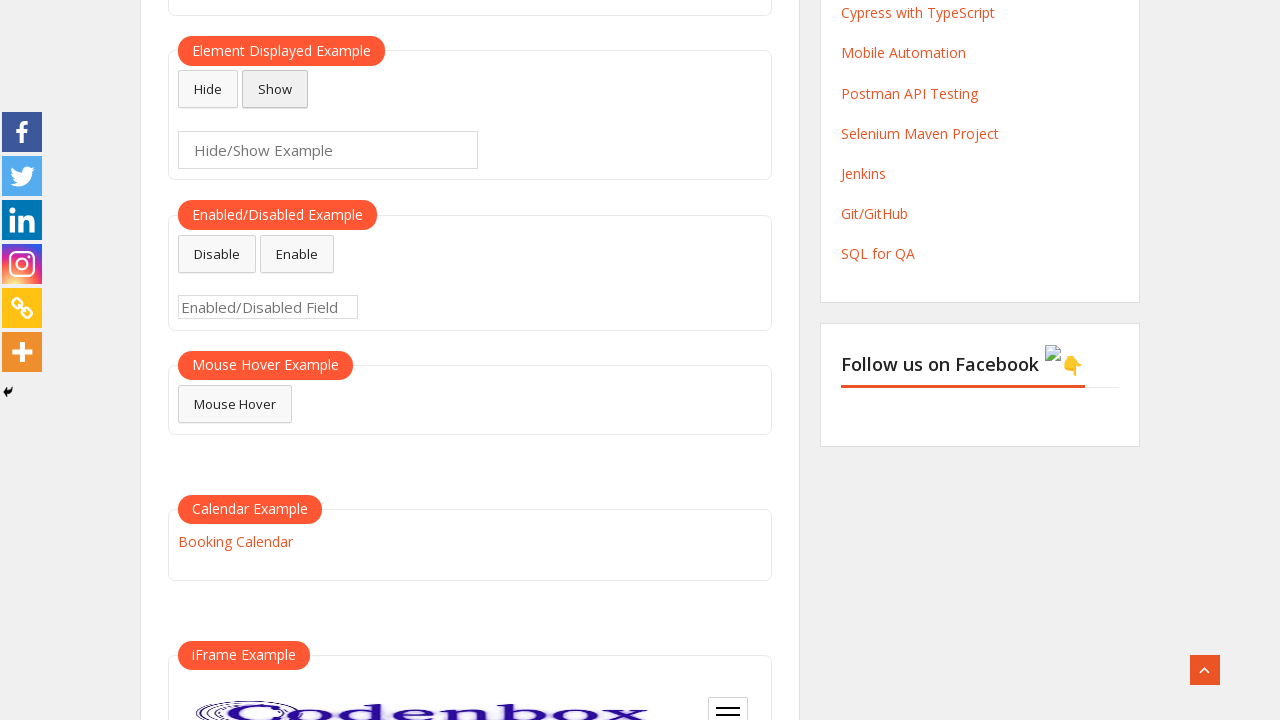